Tests that browser back button works correctly with filter navigation

Starting URL: https://demo.playwright.dev/todomvc

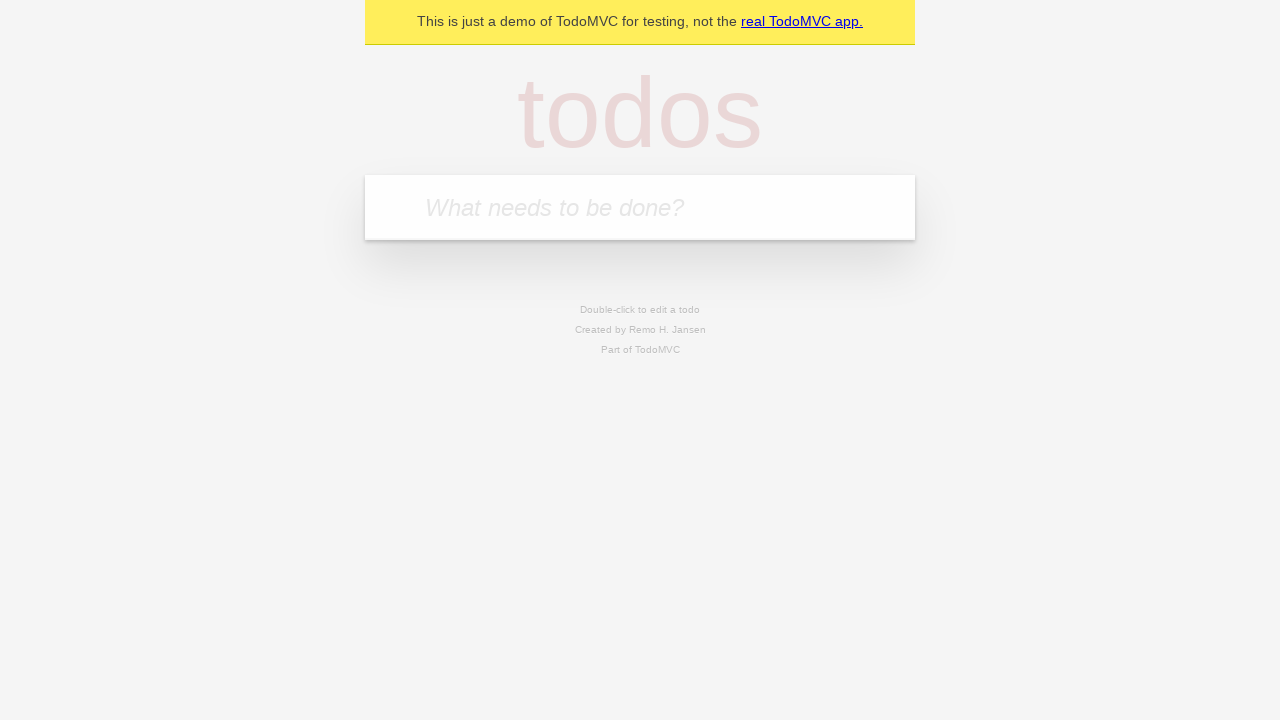

Filled todo input with 'buy some cheese' on internal:attr=[placeholder="What needs to be done?"i]
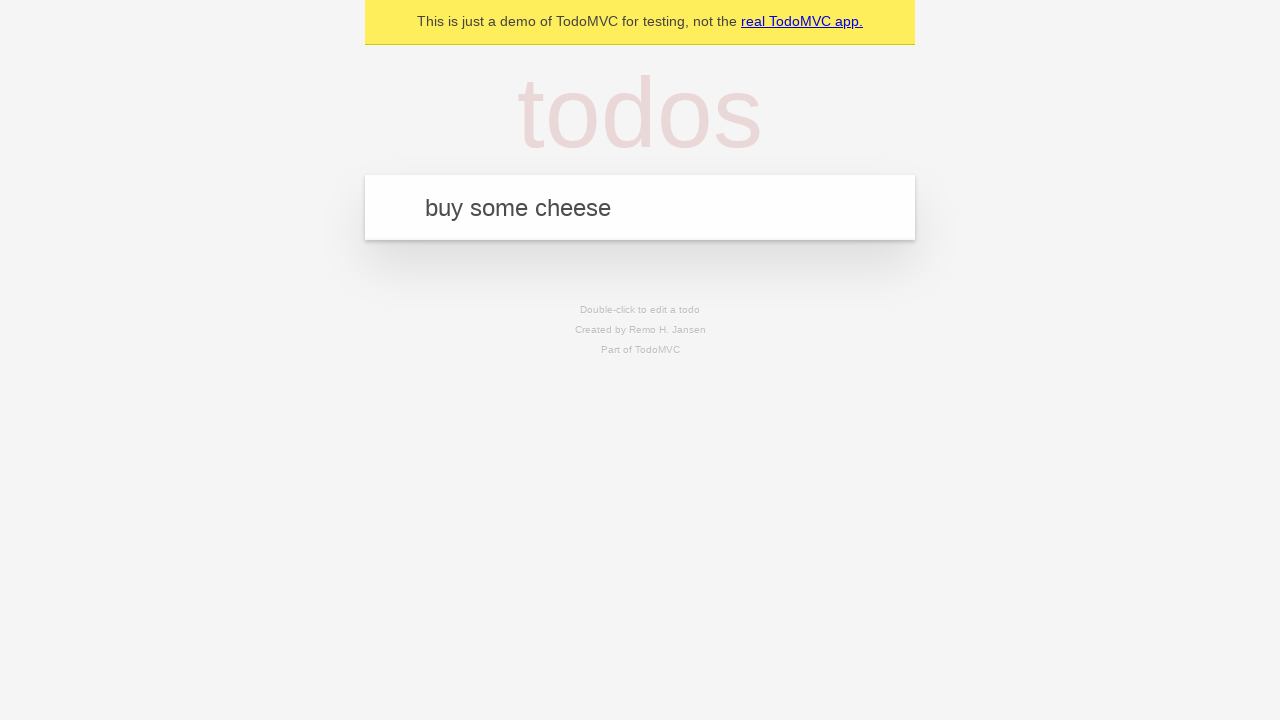

Pressed Enter to add todo 'buy some cheese' on internal:attr=[placeholder="What needs to be done?"i]
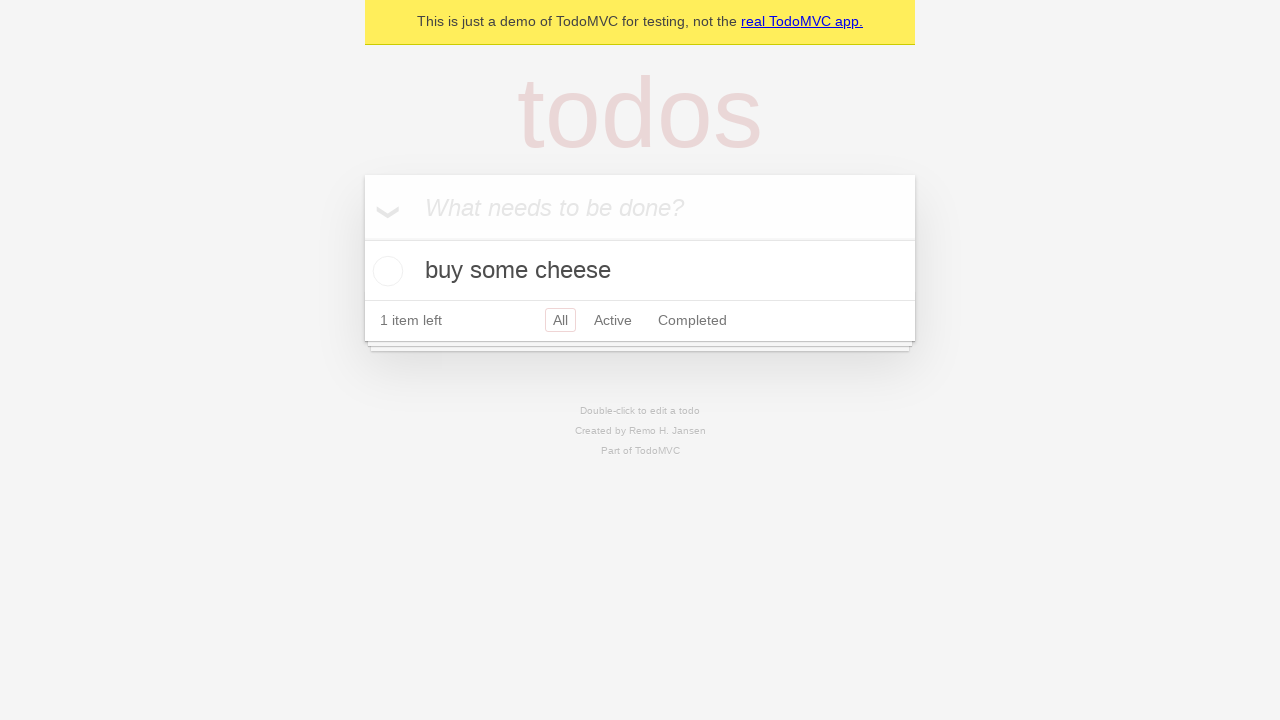

Filled todo input with 'feed the cat' on internal:attr=[placeholder="What needs to be done?"i]
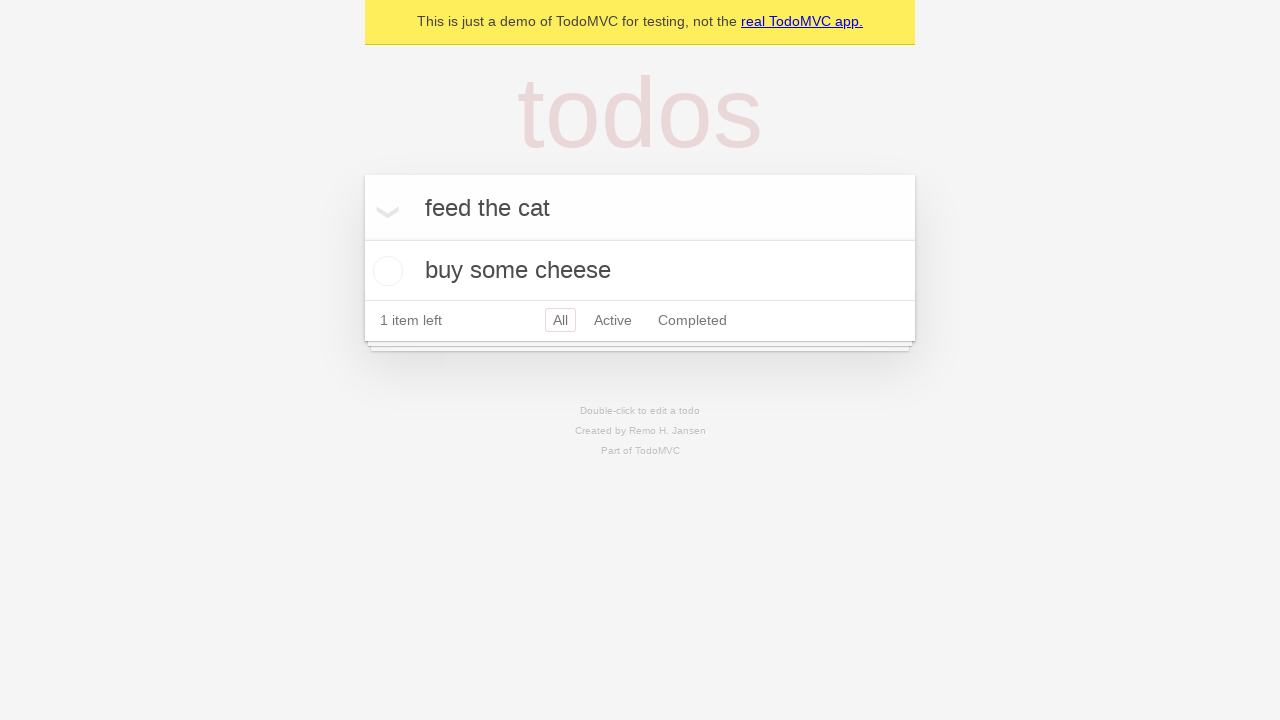

Pressed Enter to add todo 'feed the cat' on internal:attr=[placeholder="What needs to be done?"i]
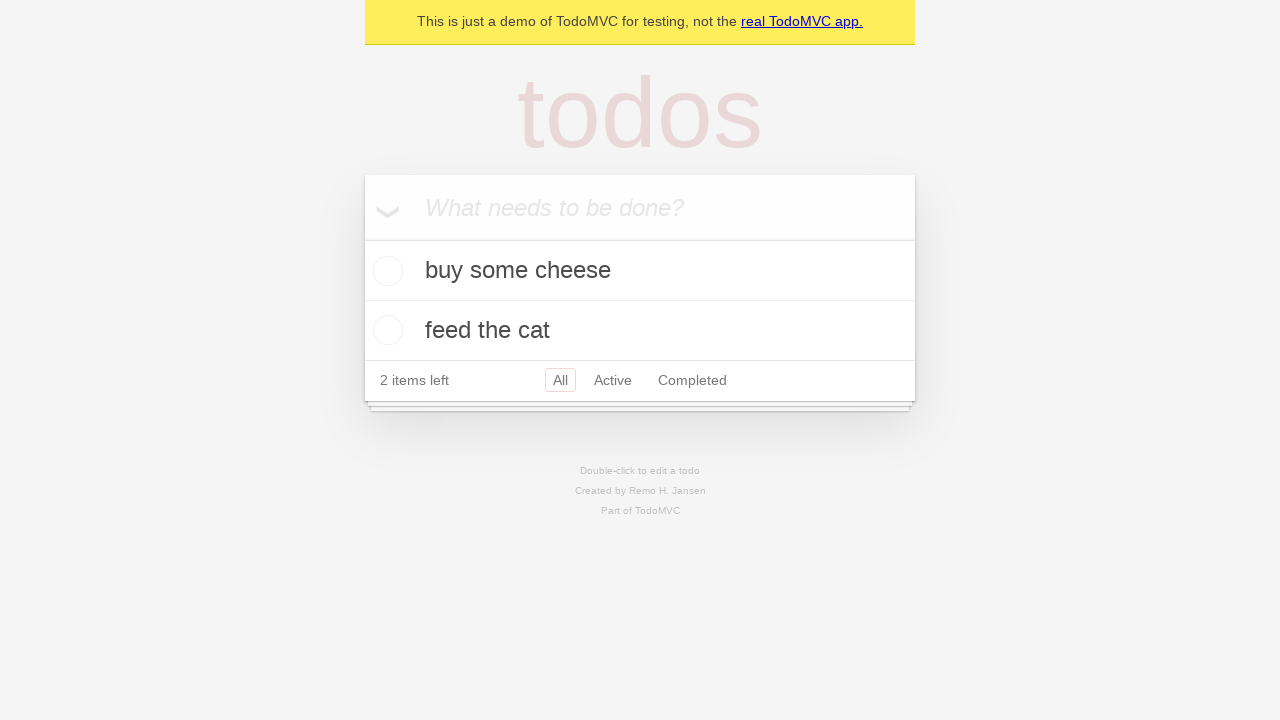

Filled todo input with 'book a doctors appointment' on internal:attr=[placeholder="What needs to be done?"i]
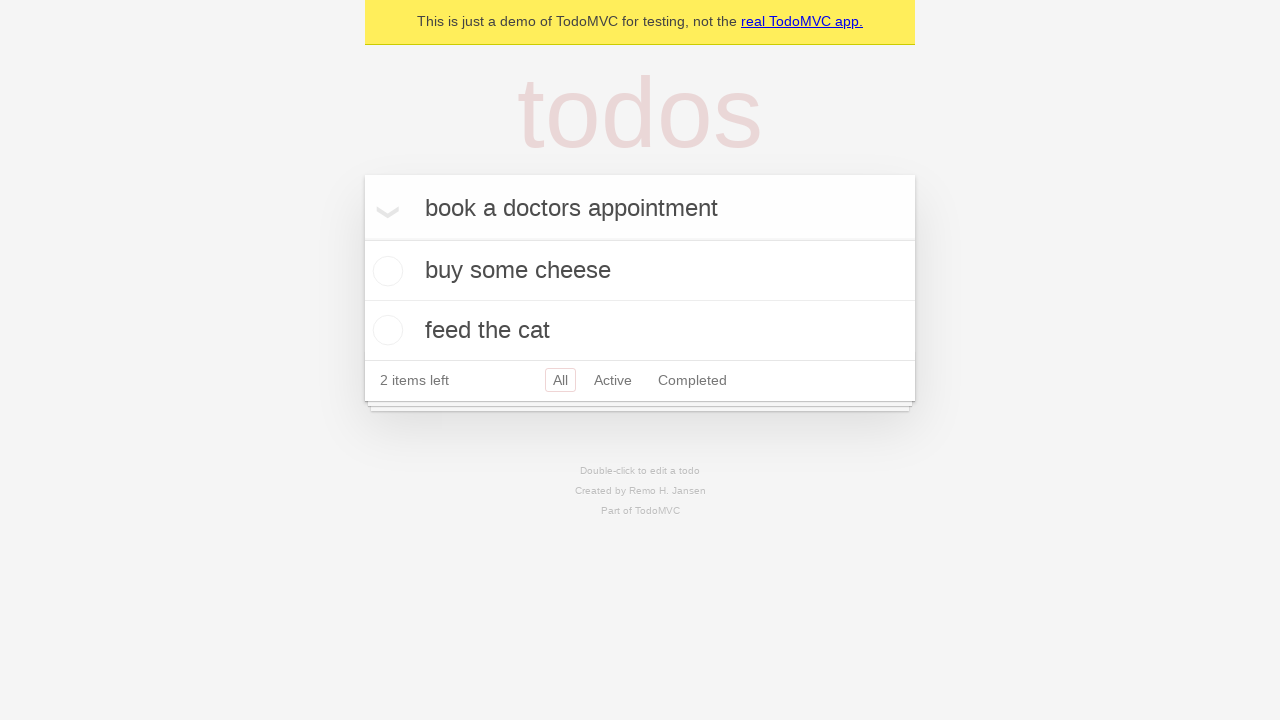

Pressed Enter to add todo 'book a doctors appointment' on internal:attr=[placeholder="What needs to be done?"i]
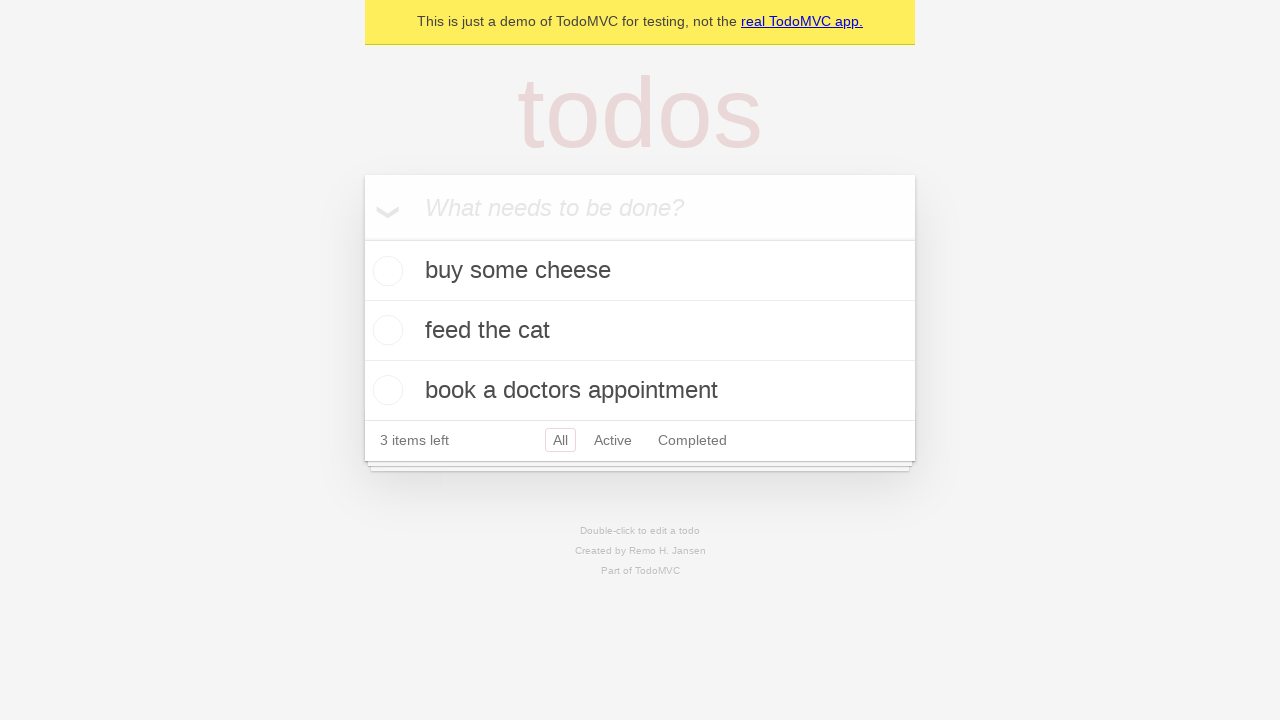

Verified 'buy some cheese' todo was created and stored in localStorage
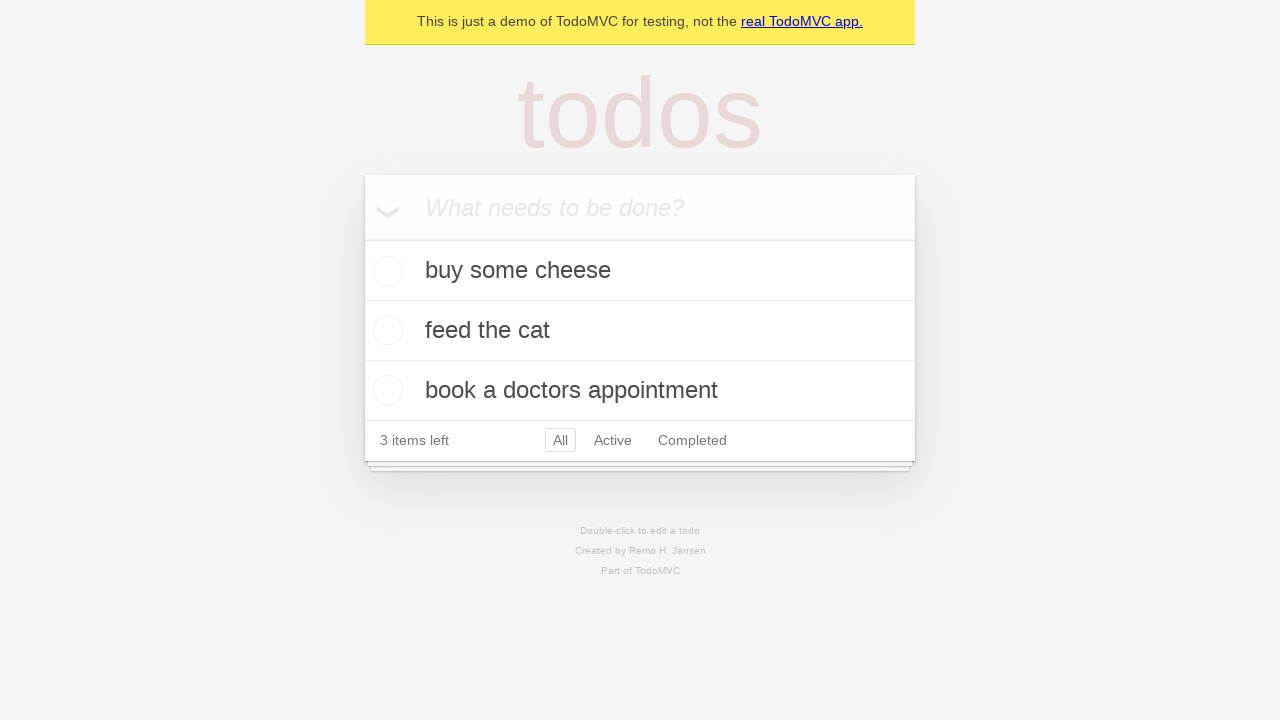

Checked the second todo item checkbox at (385, 330) on internal:testid=[data-testid="todo-item"s] >> nth=1 >> internal:role=checkbox
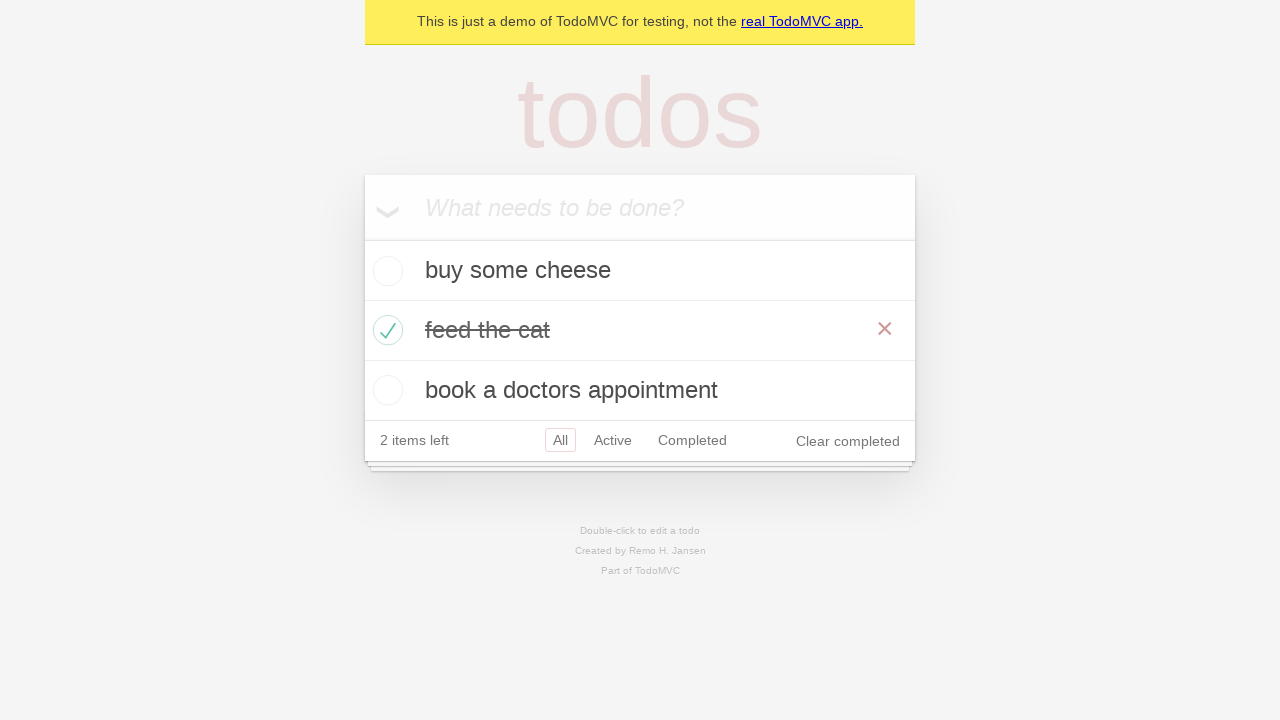

Verified one todo item is marked as completed in localStorage
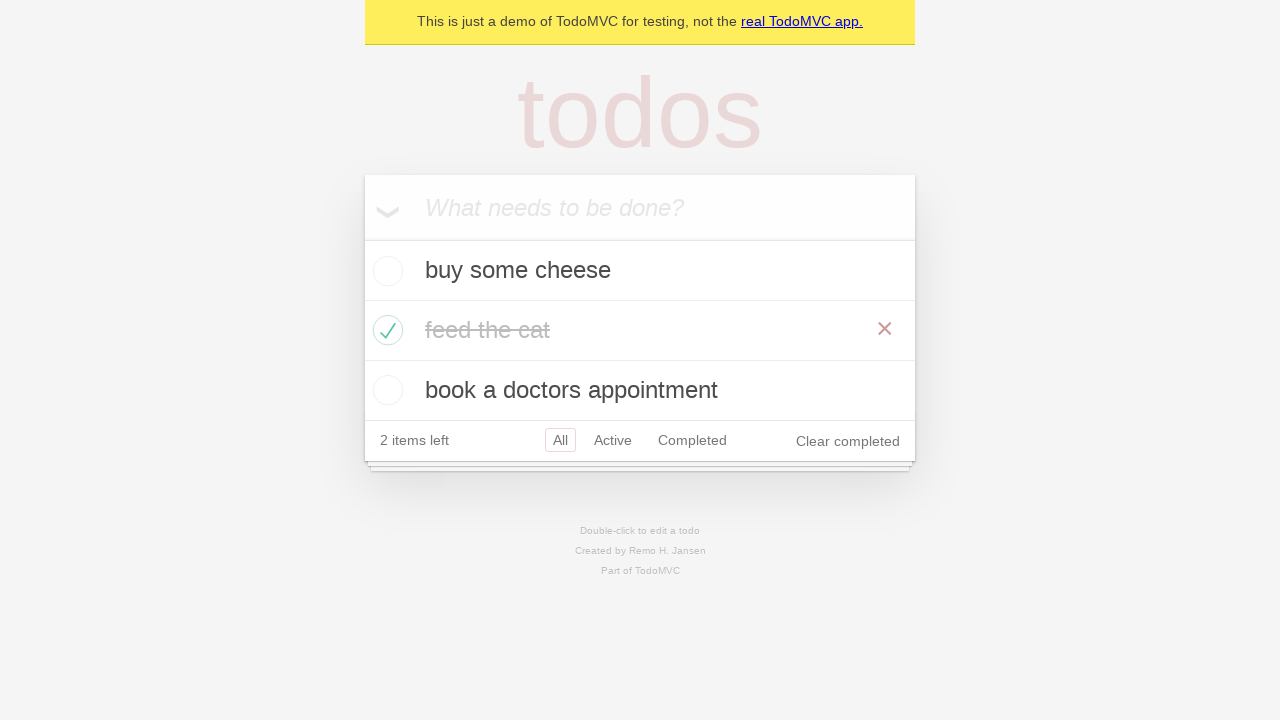

Clicked 'All' filter link at (560, 440) on internal:role=link[name="All"i]
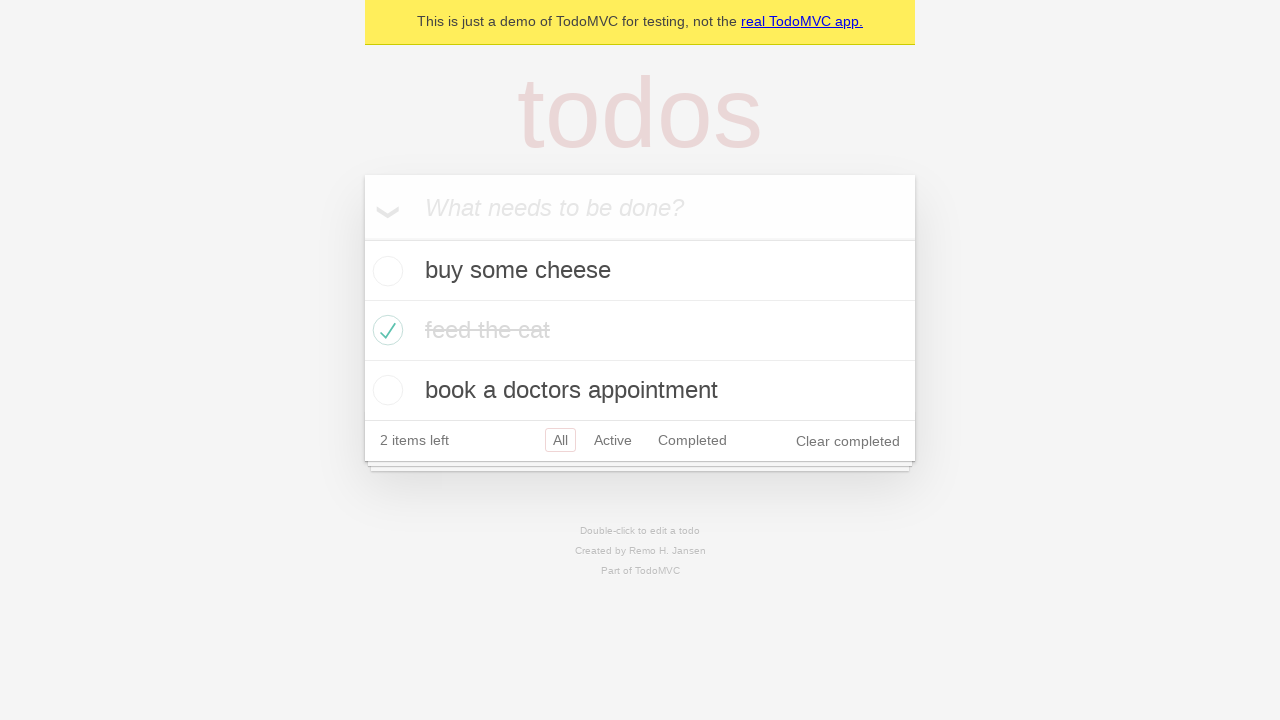

Clicked 'Active' filter link at (613, 440) on internal:role=link[name="Active"i]
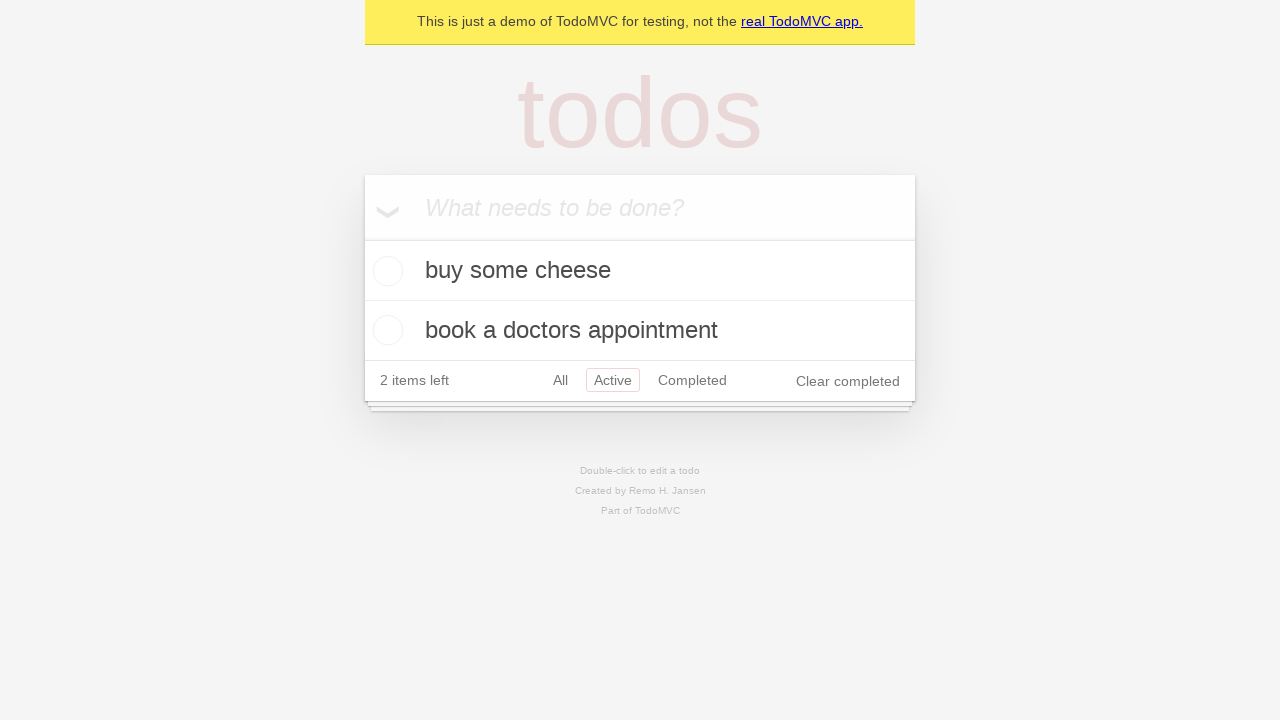

Clicked 'Completed' filter link at (692, 380) on internal:role=link[name="Completed"i]
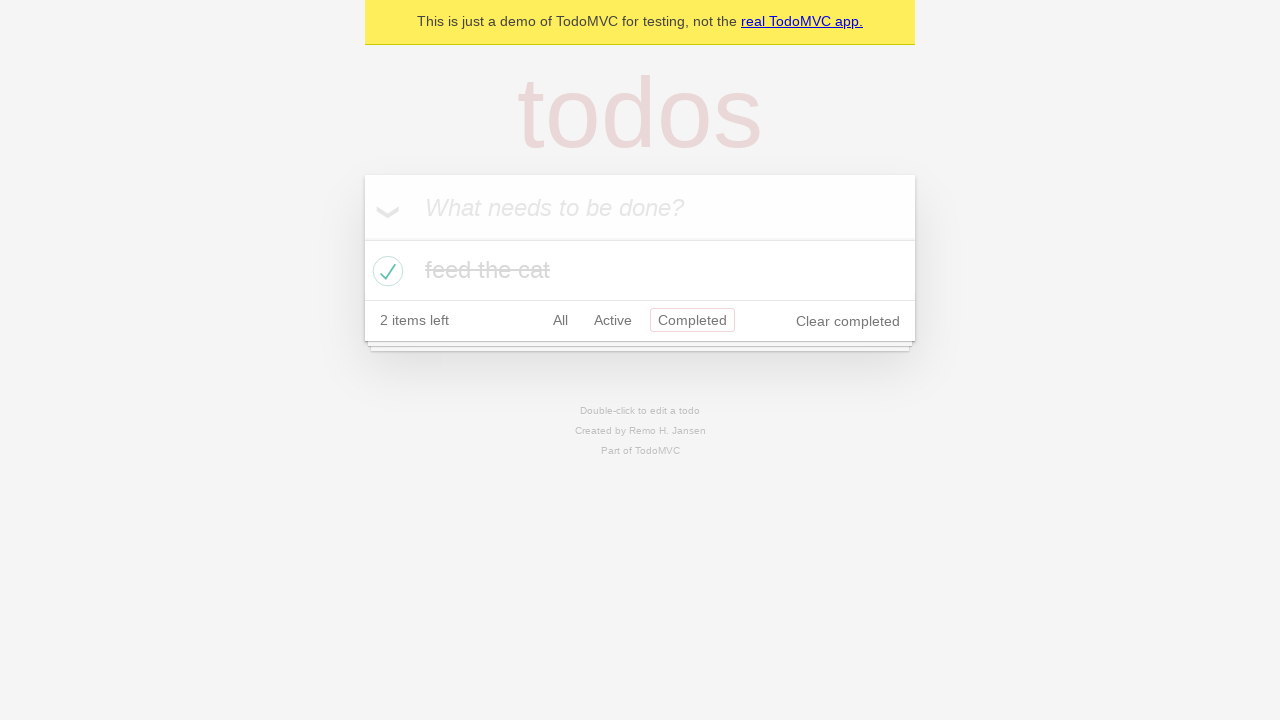

Navigated back using browser back button (from Completed to Active filter)
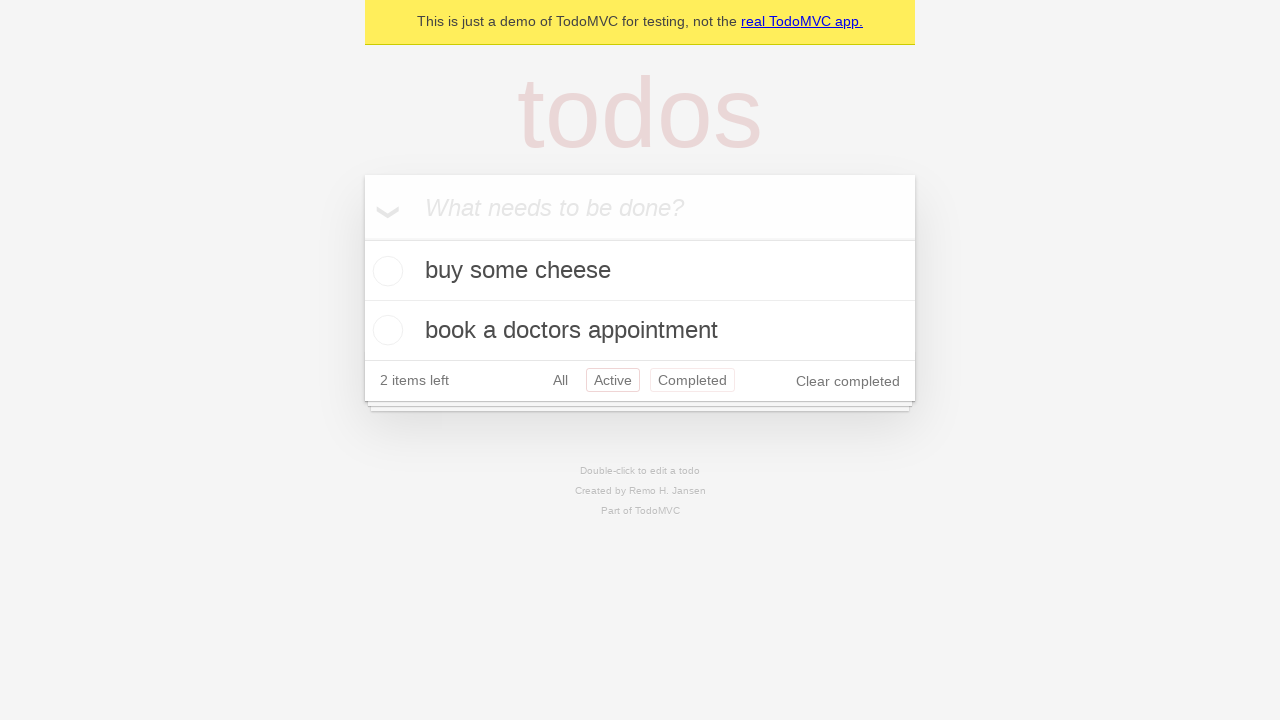

Navigated back using browser back button (from Active to All filter)
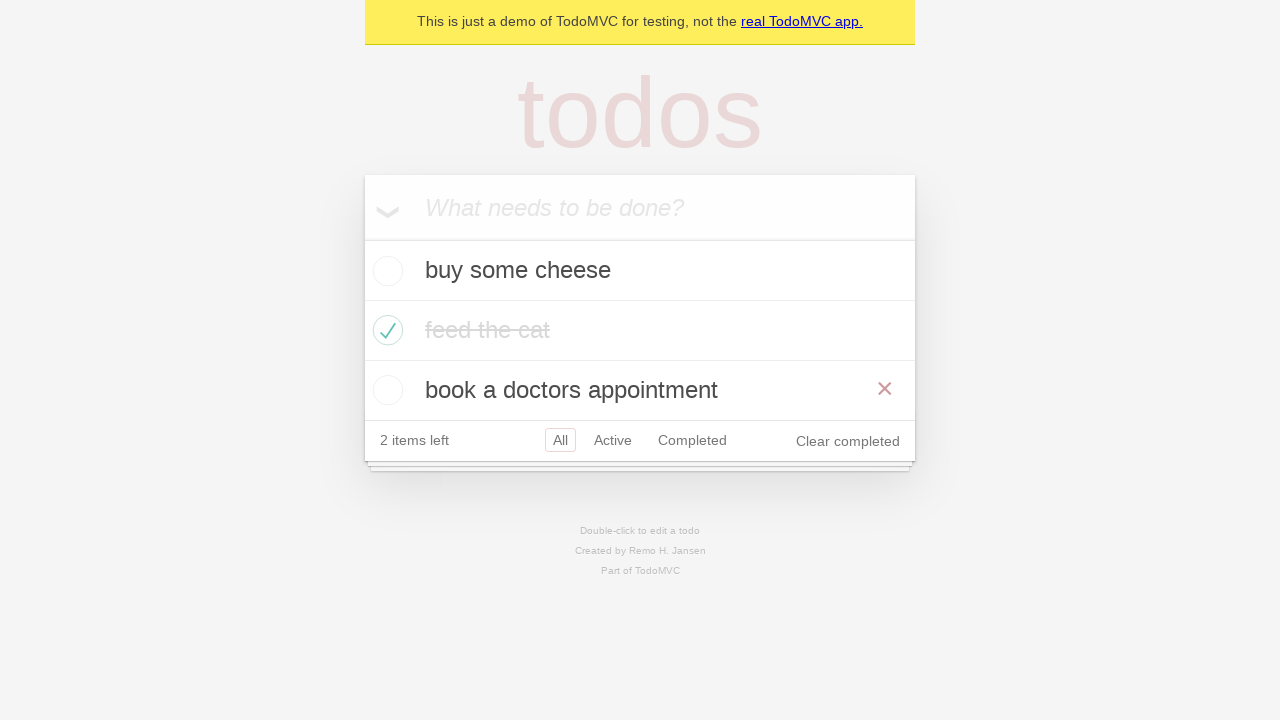

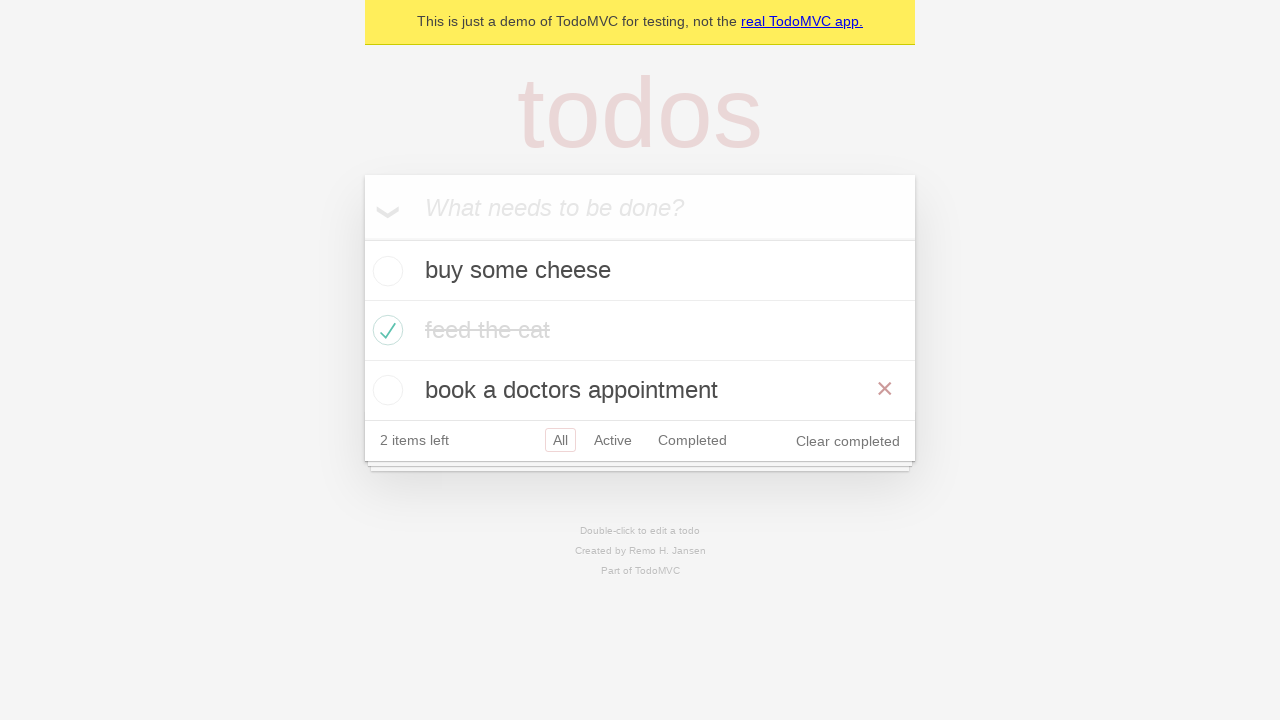